Tests different types of JavaScript alerts (simple alert, confirm dialog, and prompt) by triggering them and interacting with accept, dismiss, and text input

Starting URL: http://demo.automationtesting.in/Alerts.html

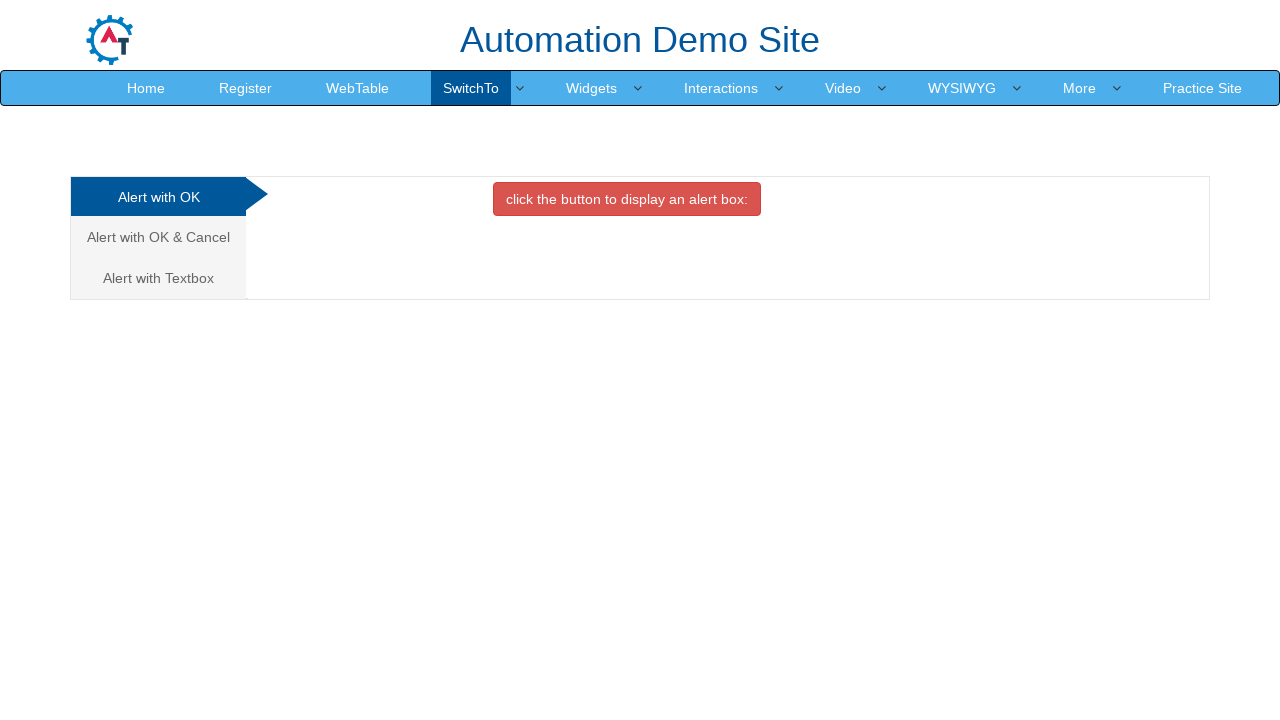

Clicked button to trigger simple alert at (627, 199) on xpath=//button[@class='btn btn-danger']
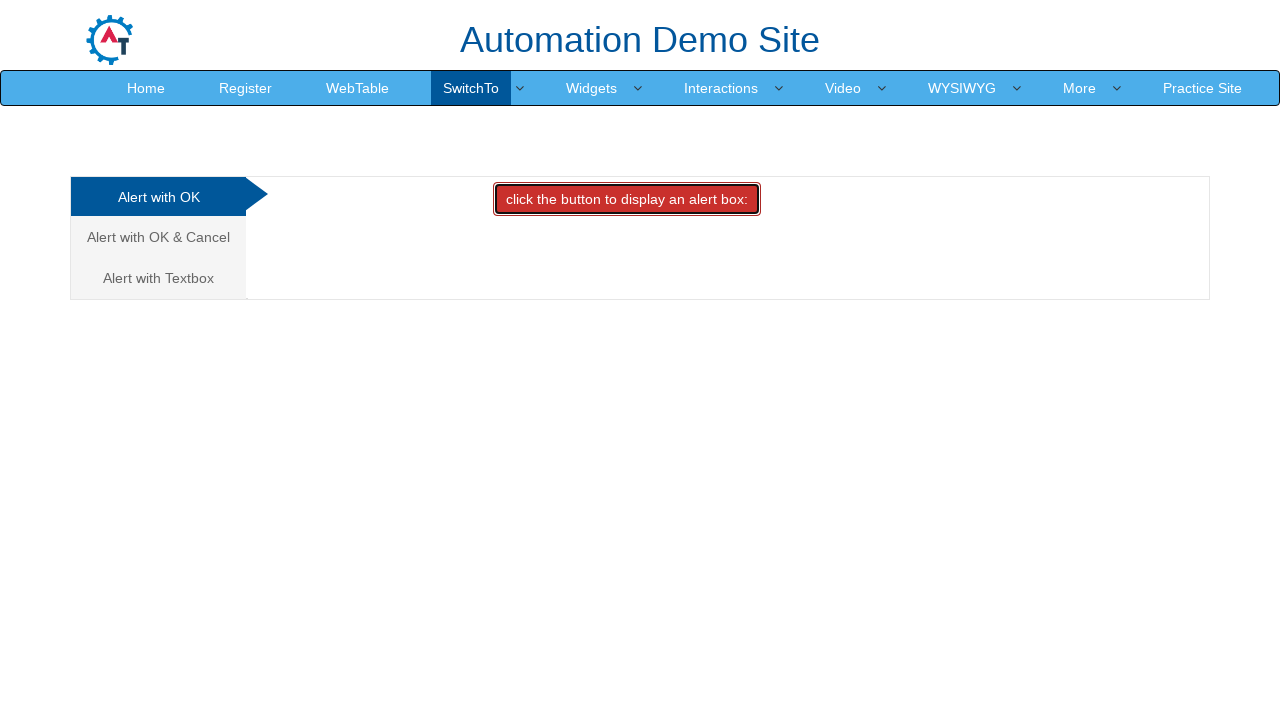

Simple alert accepted
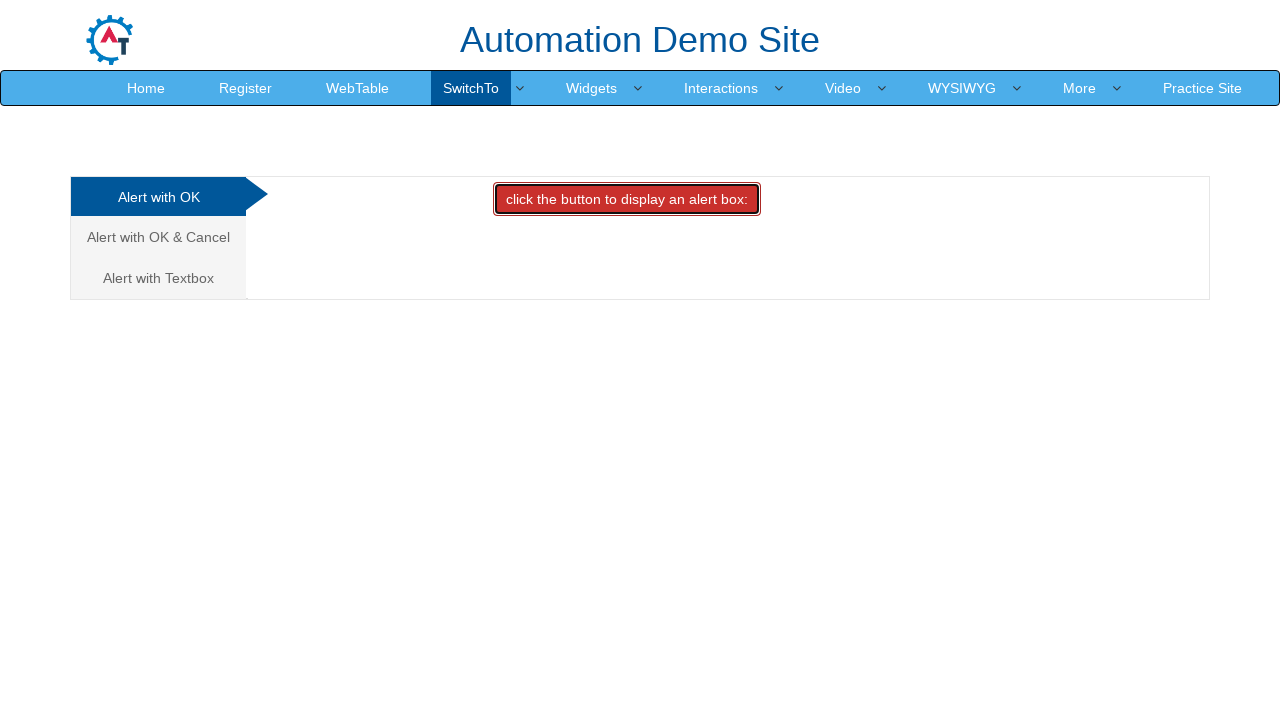

Navigated to confirm alert tab at (158, 237) on (//a[@class='analystic'])[2]
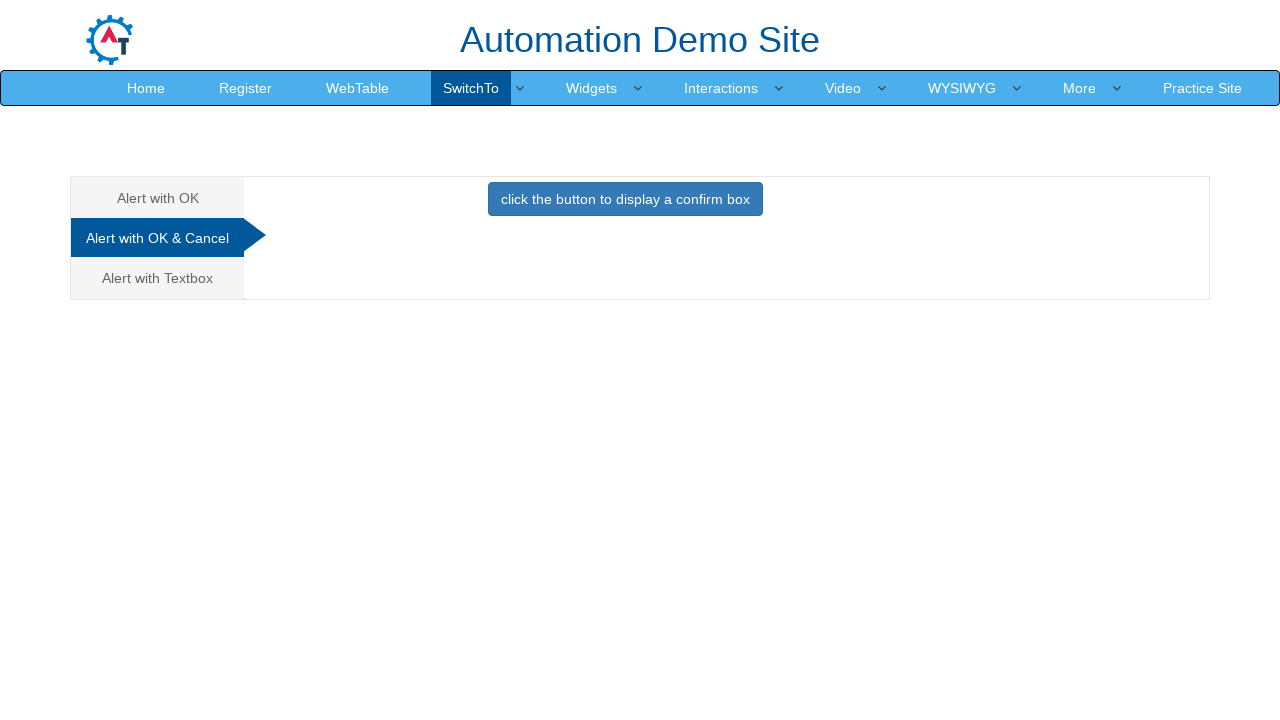

Clicked button to trigger confirm dialog at (625, 199) on xpath=//button[@class='btn btn-primary']
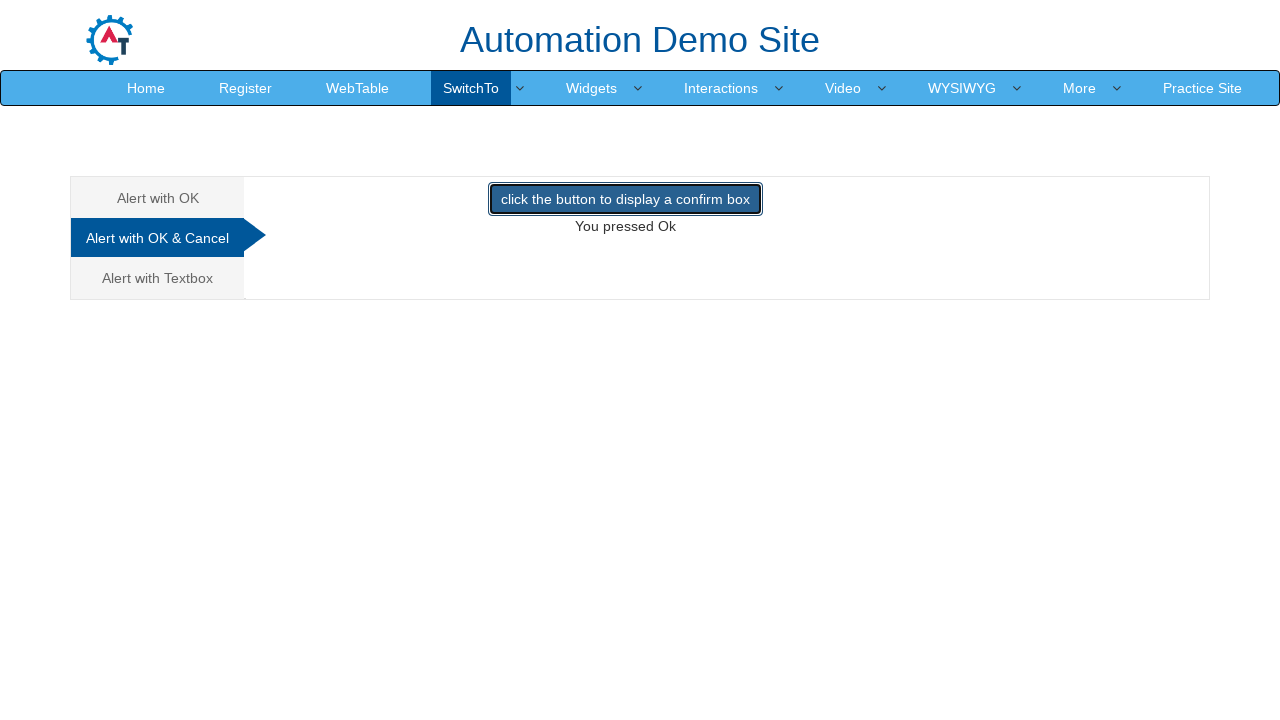

Confirm dialog dismissed
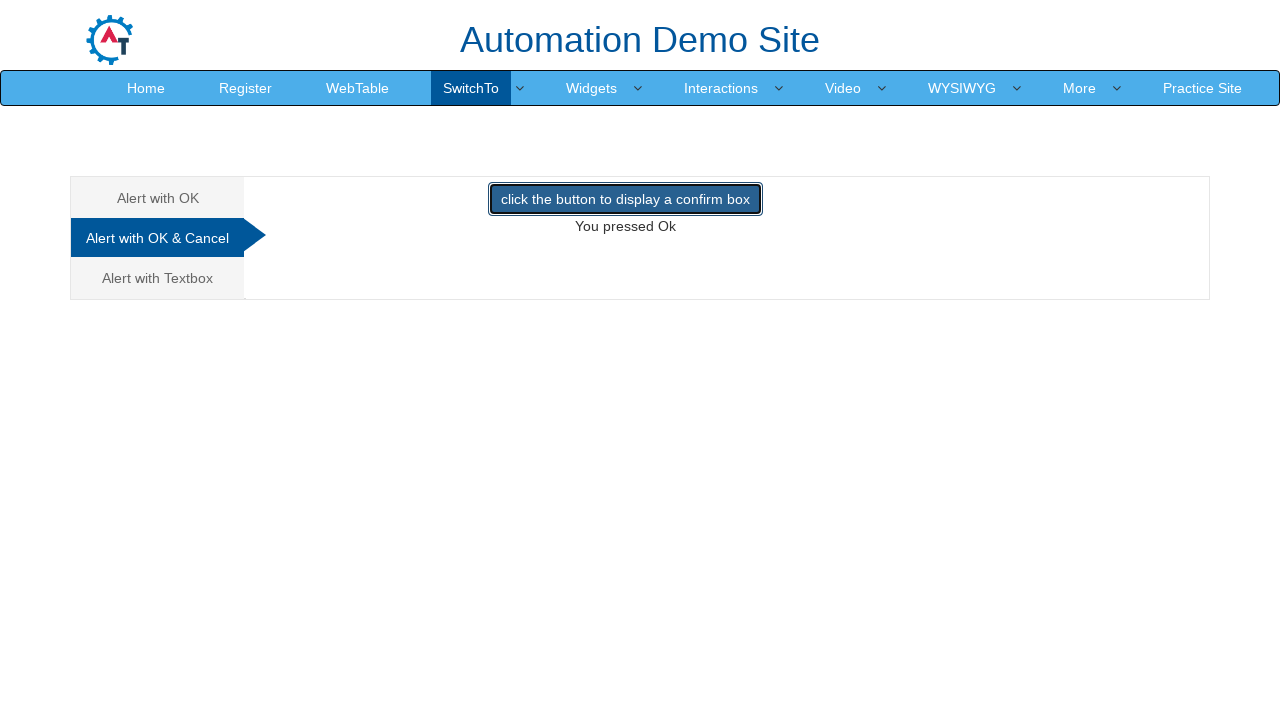

Navigated to prompt alert tab at (158, 278) on (//a[@class='analystic'])[3]
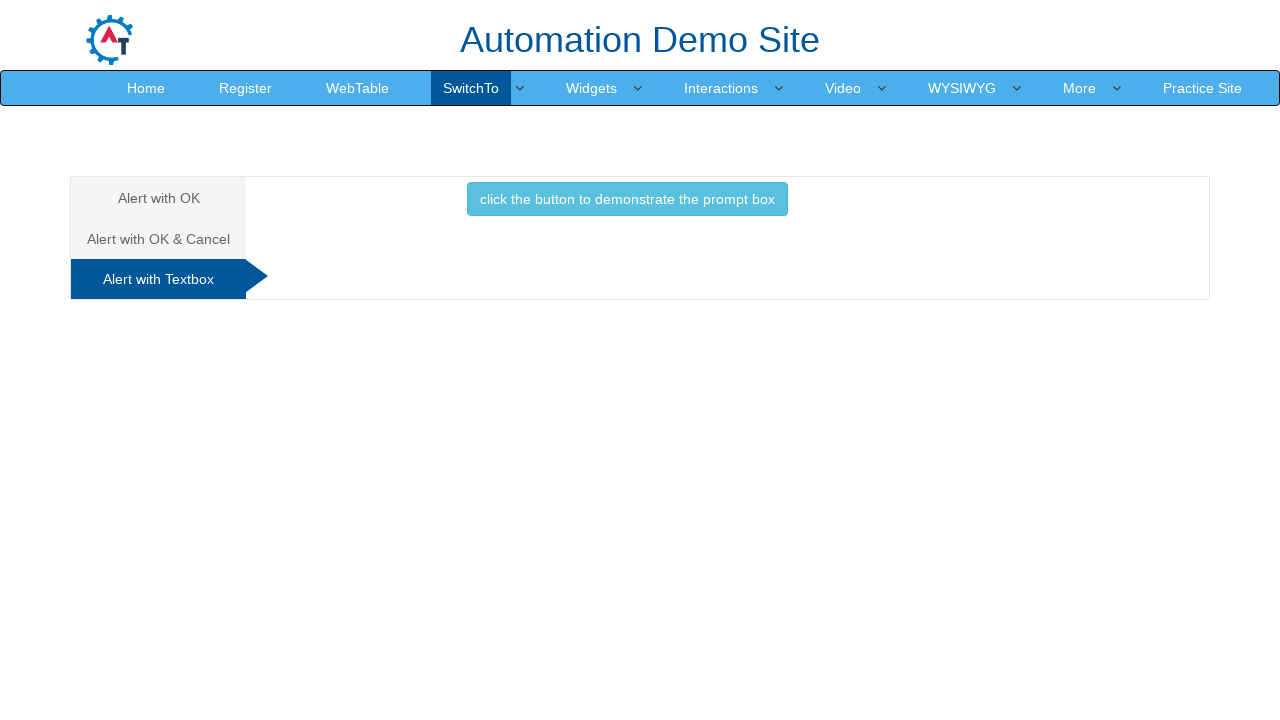

Clicked button to trigger prompt dialog at (627, 199) on xpath=//button[@class='btn btn-info']
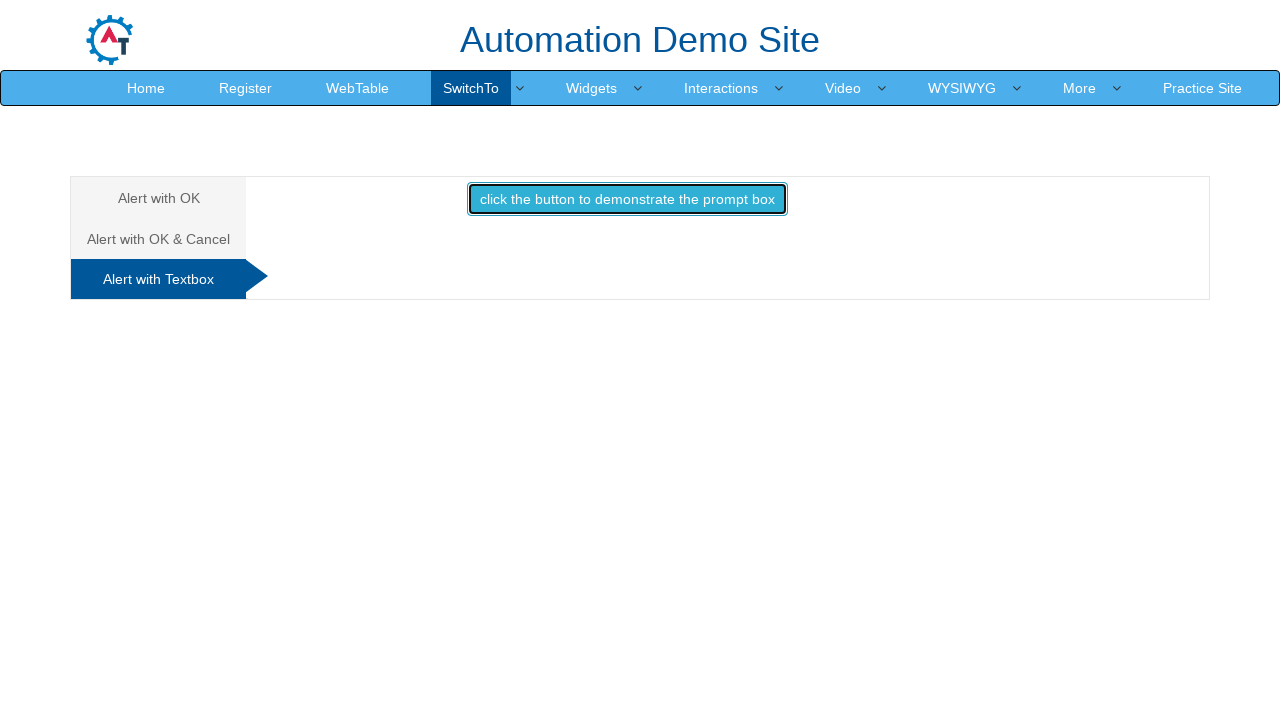

Prompt dialog accepted with text 'Good Morning'
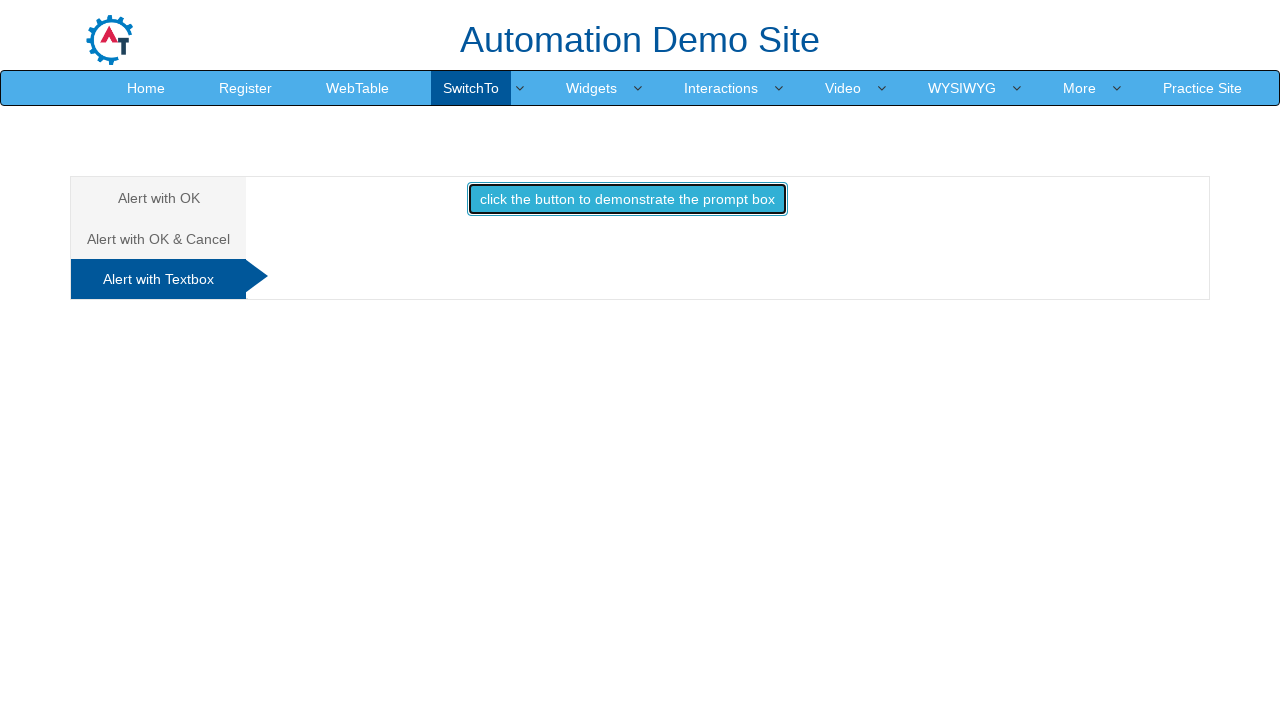

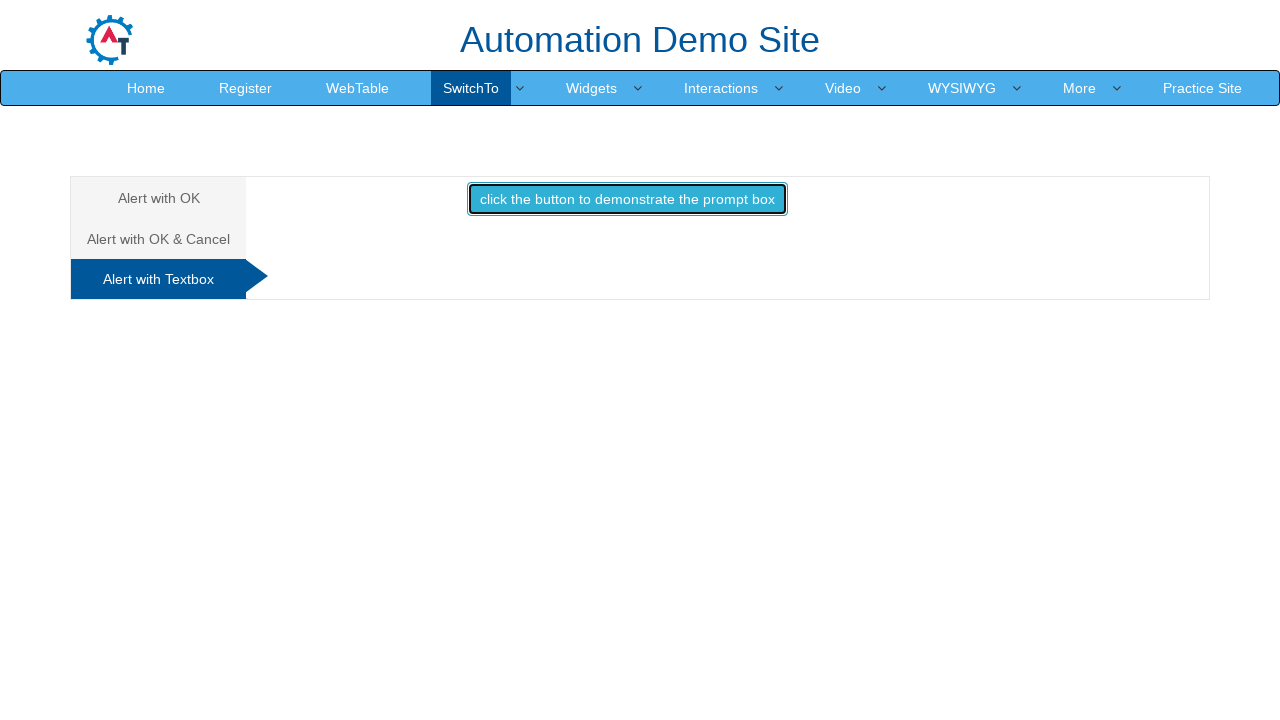